Tests simple JavaScript alert handling by clicking a button to trigger an alert, verifying the alert text, and accepting it

Starting URL: https://v1.training-support.net/selenium/javascript-alerts

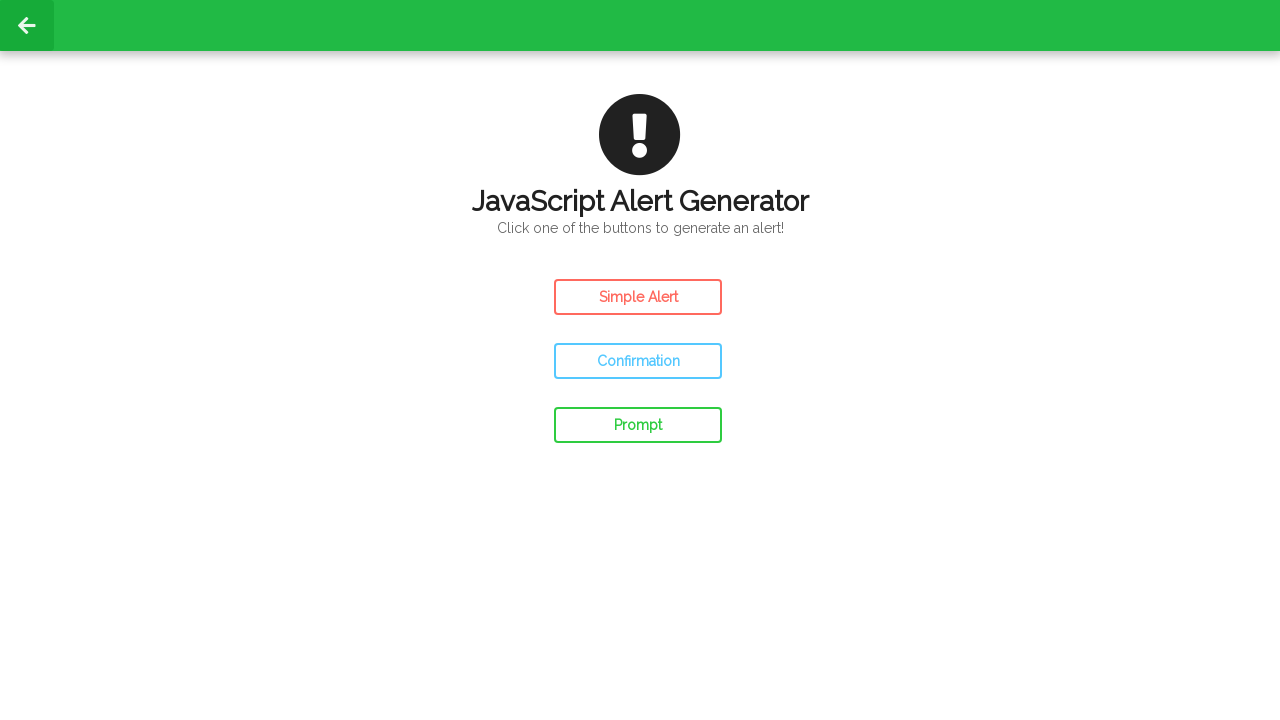

Clicked button to trigger simple alert at (638, 297) on #simple
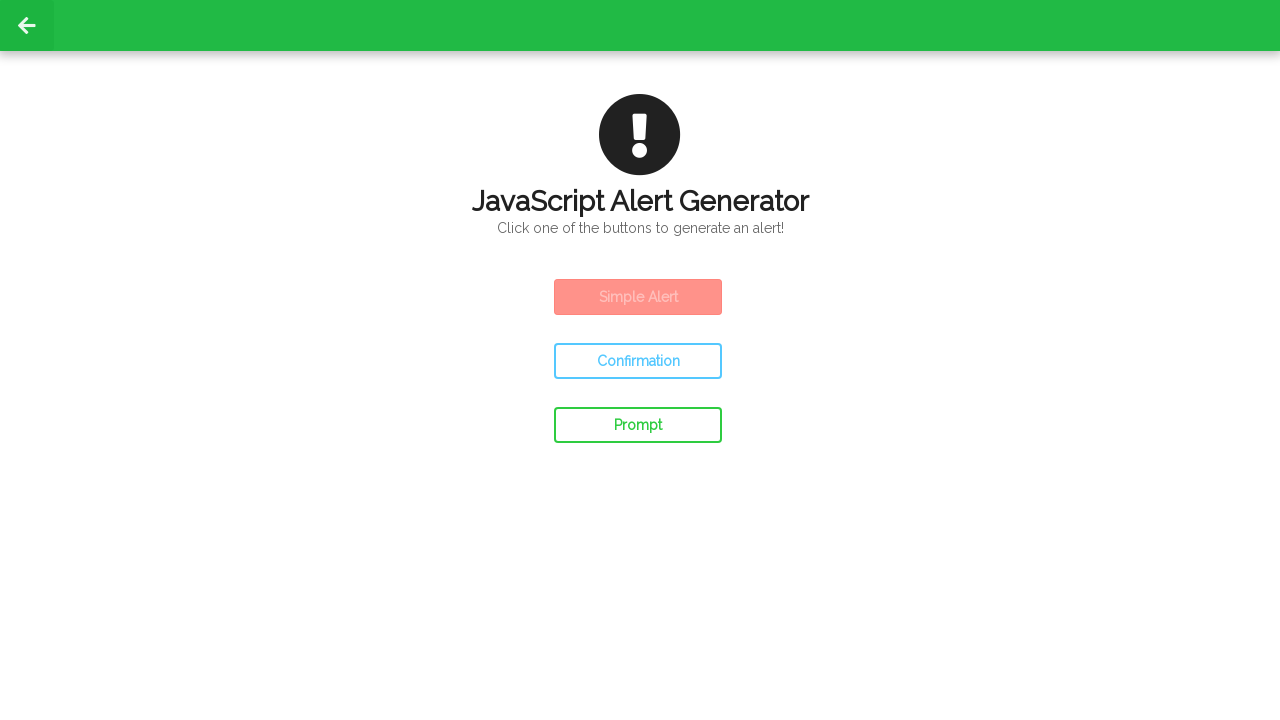

Set up alert dialog handler to accept alerts
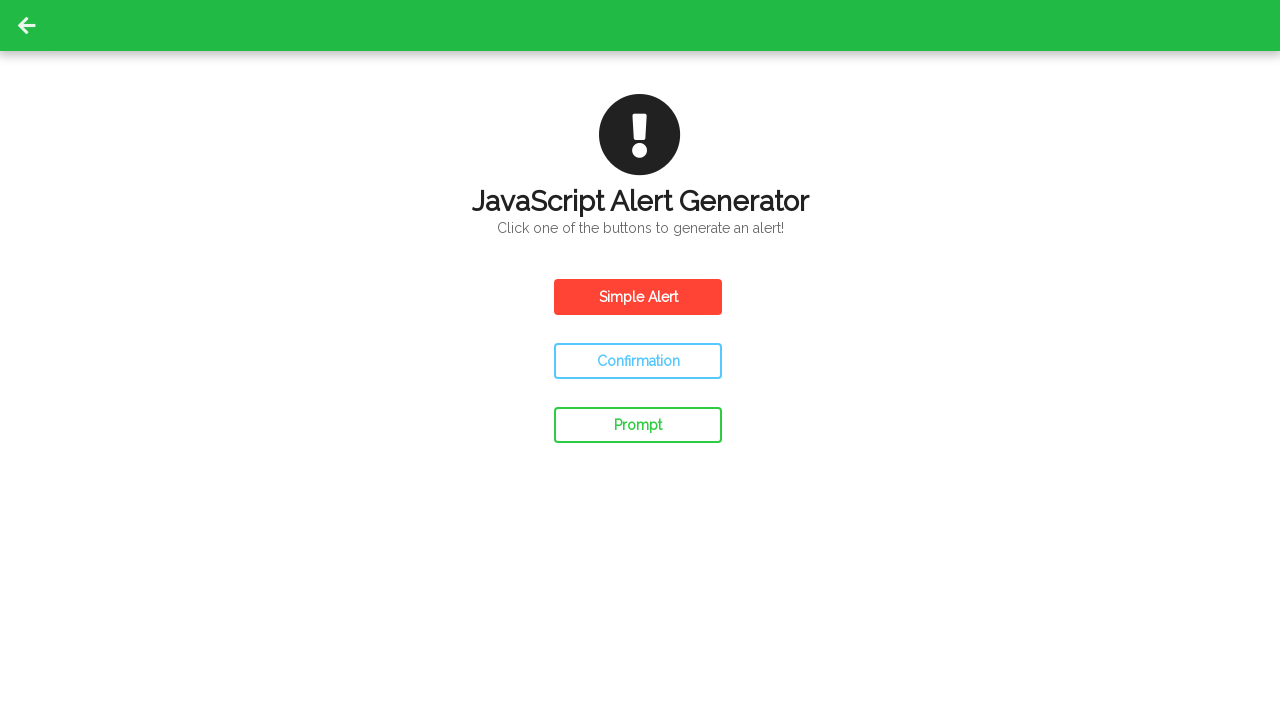

Waited for alert to be processed
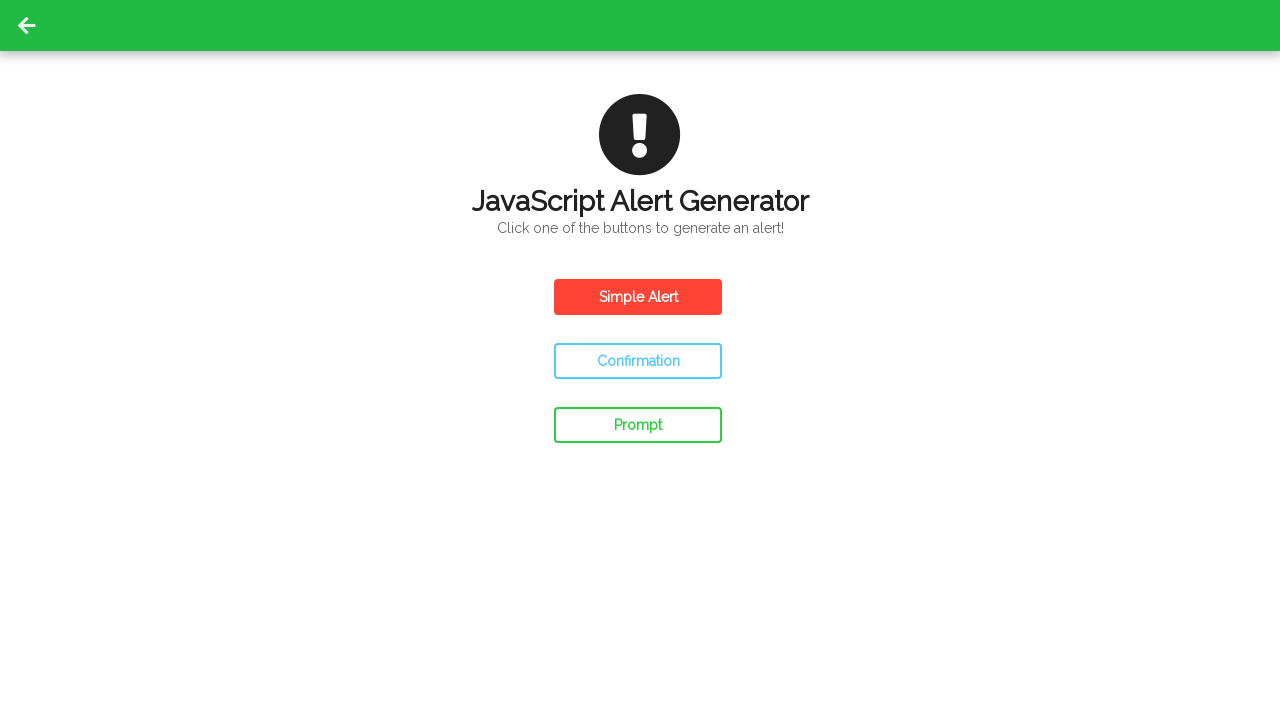

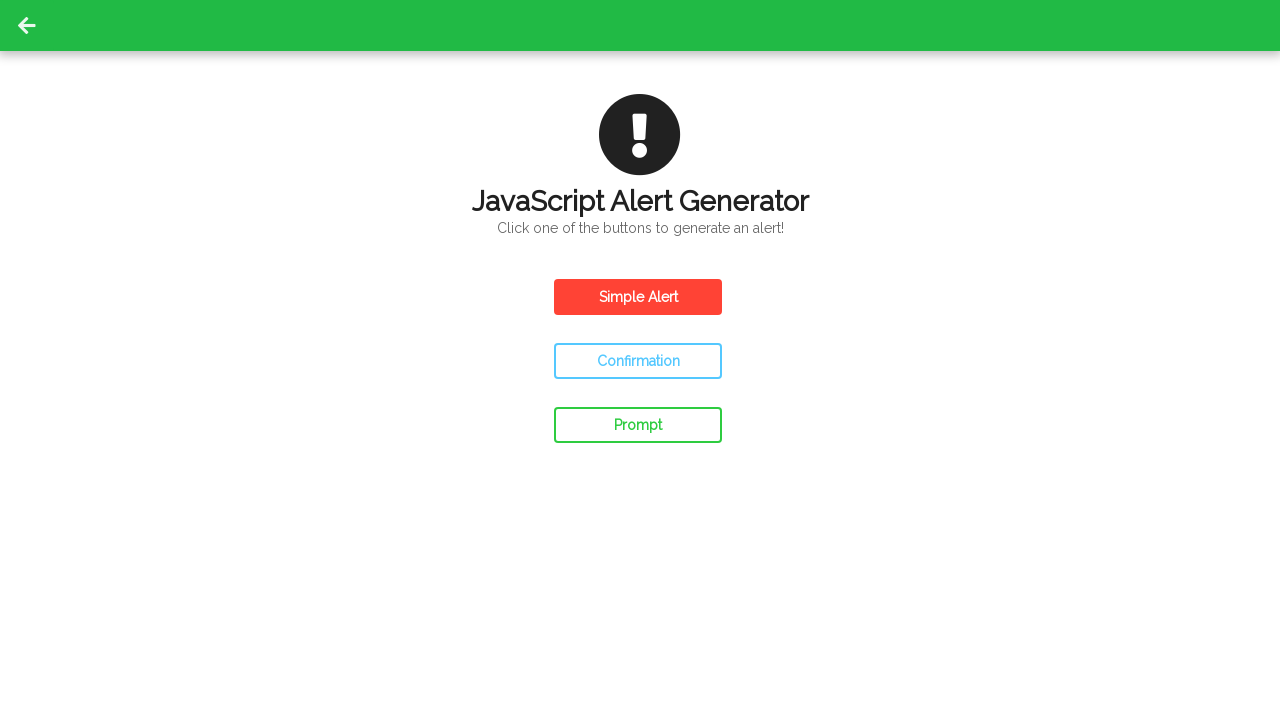